Clicks a link to trigger a notification and verifies that "Action successful" message appears

Starting URL: http://the-internet.herokuapp.com/notification_message_rendered

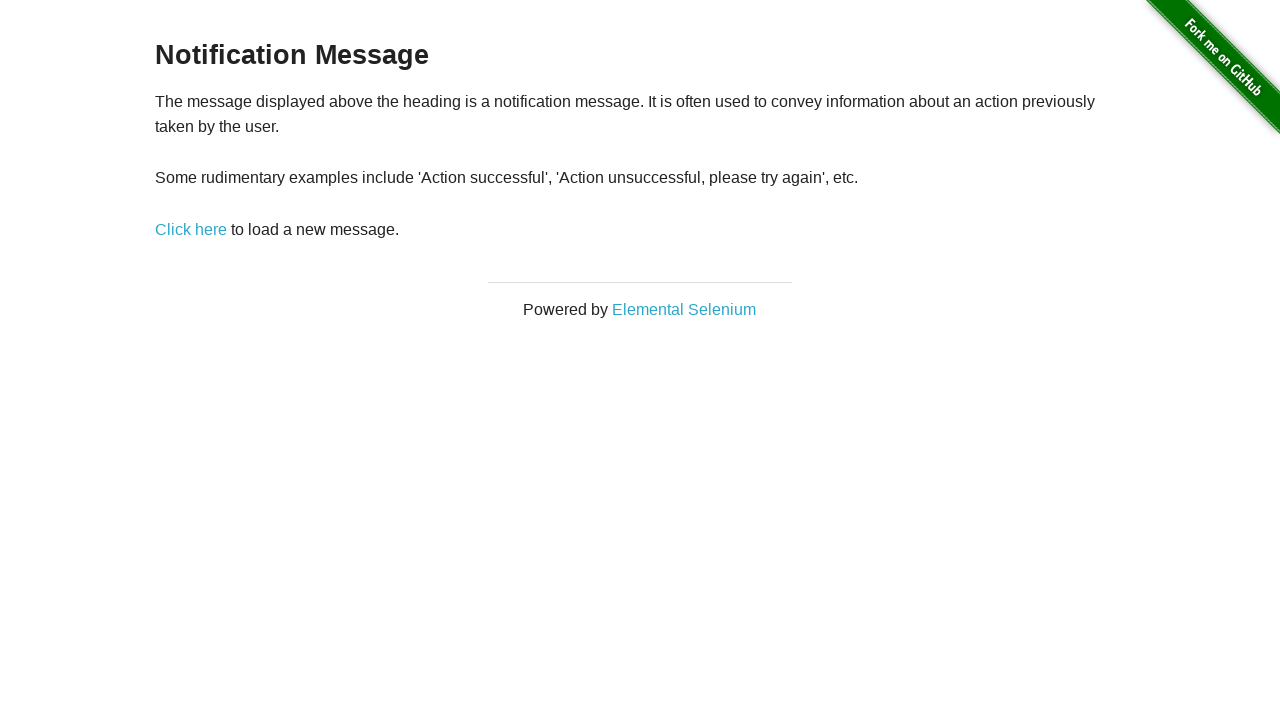

Clicked notification link to trigger notification at (191, 229) on a[href='/notification_message']
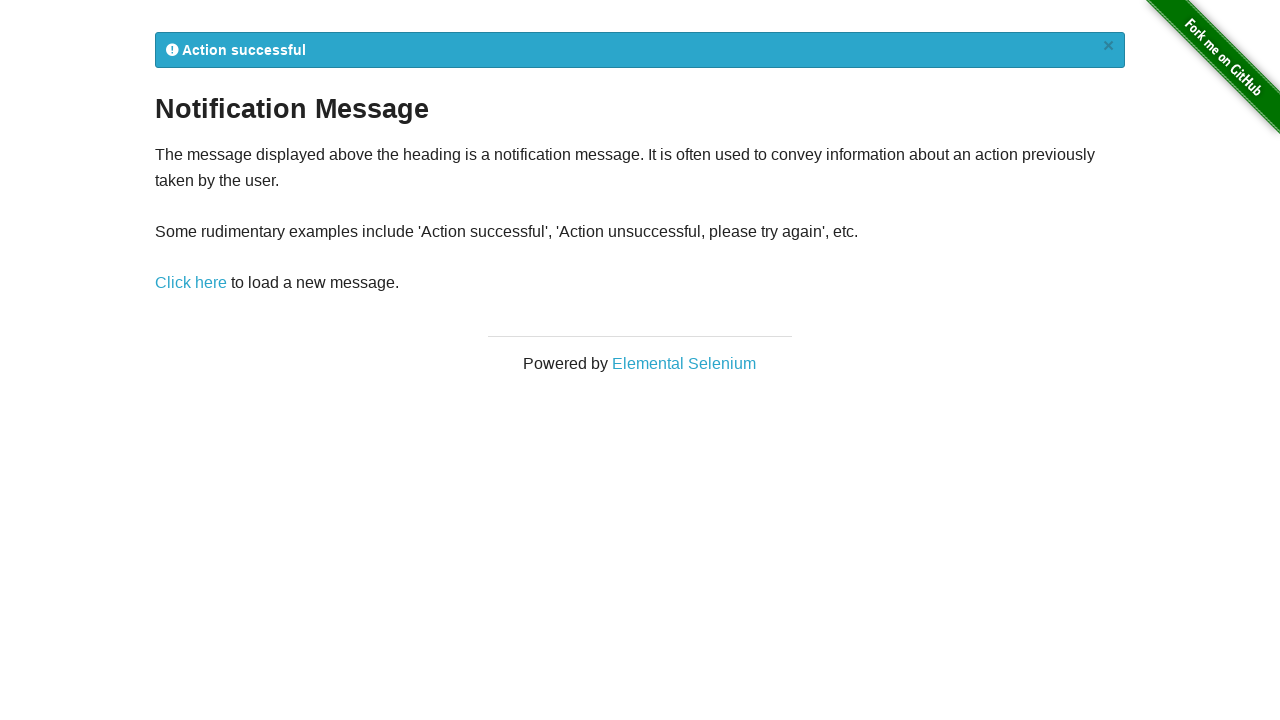

Flash notification element loaded
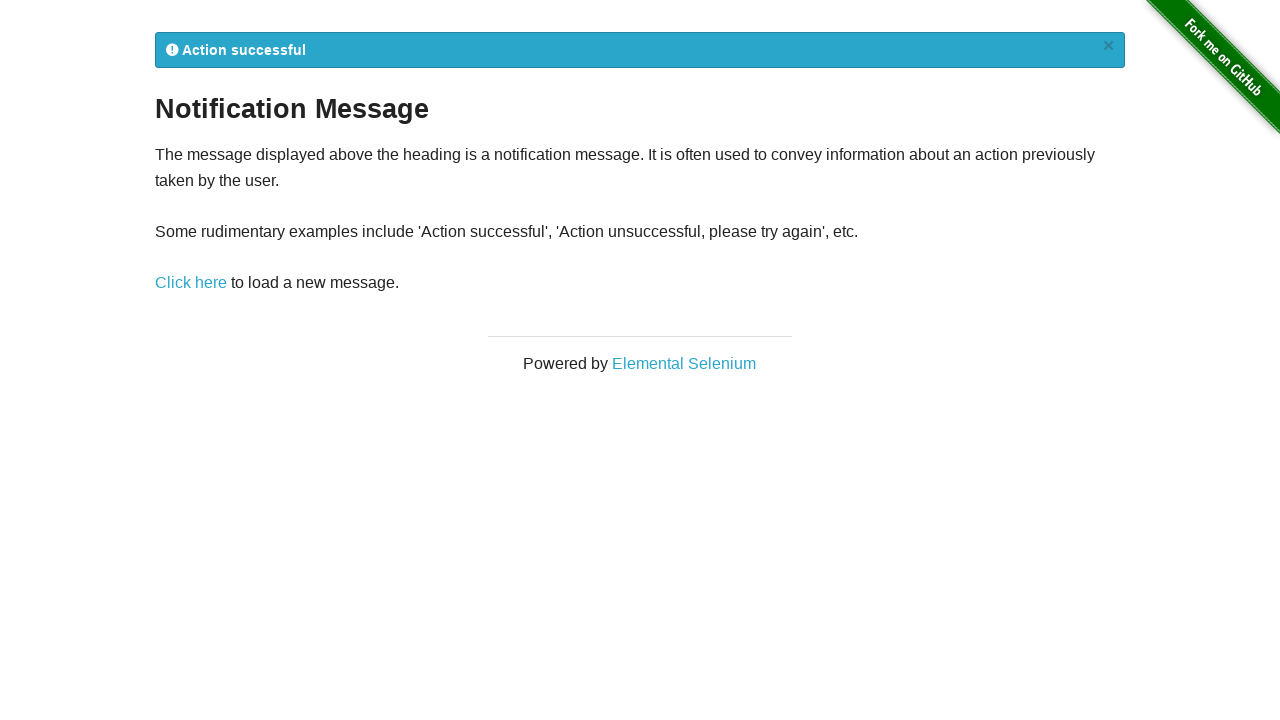

Retrieved and cleaned notification text: 'Action successful'
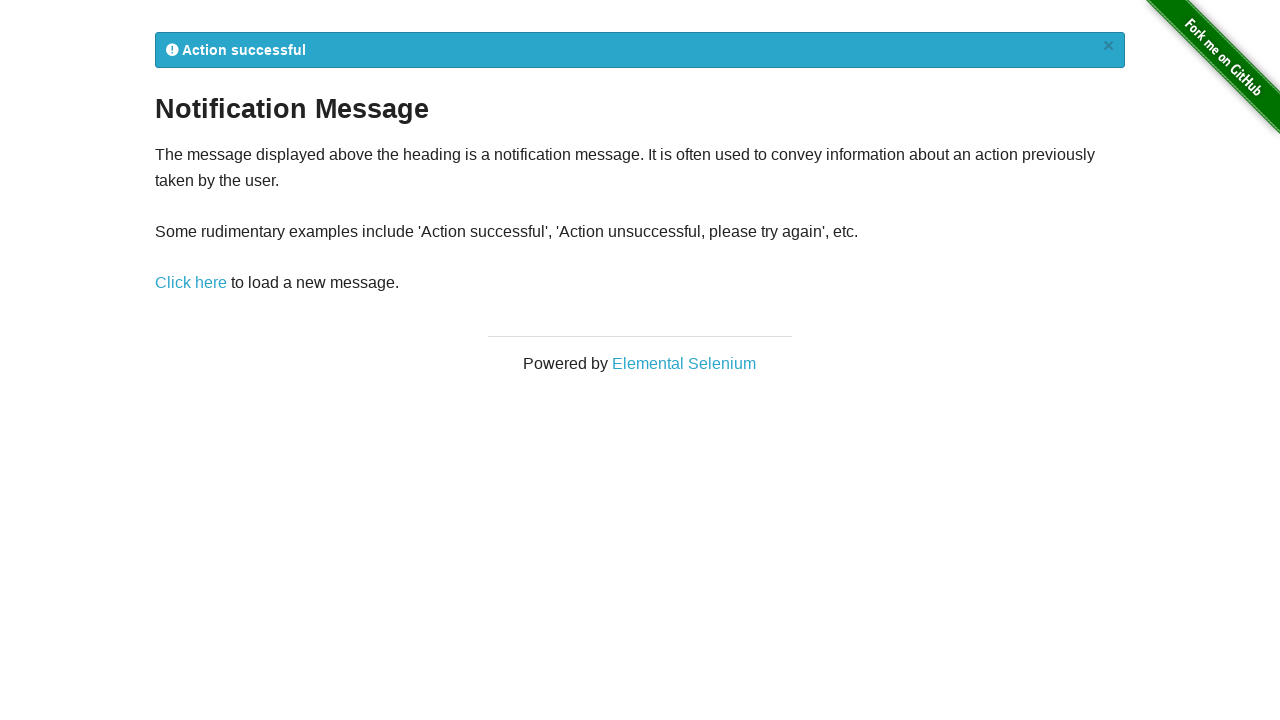

Verified notification message is 'Action successful'
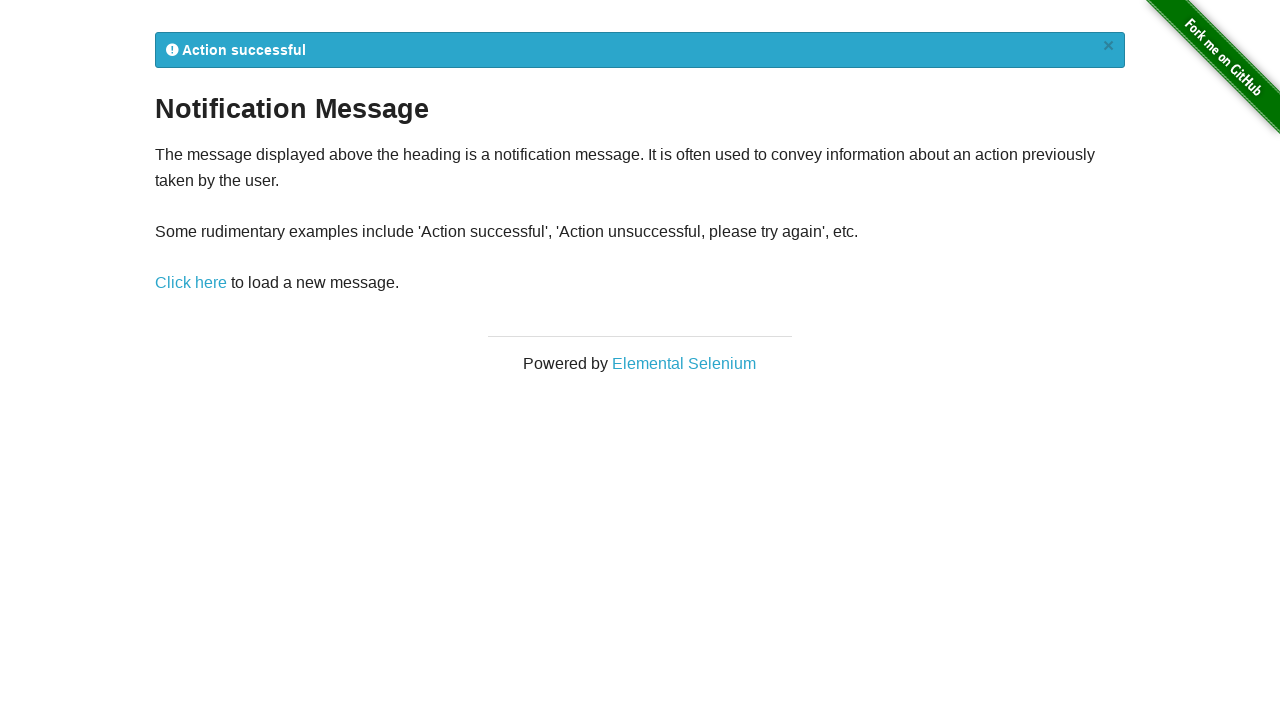

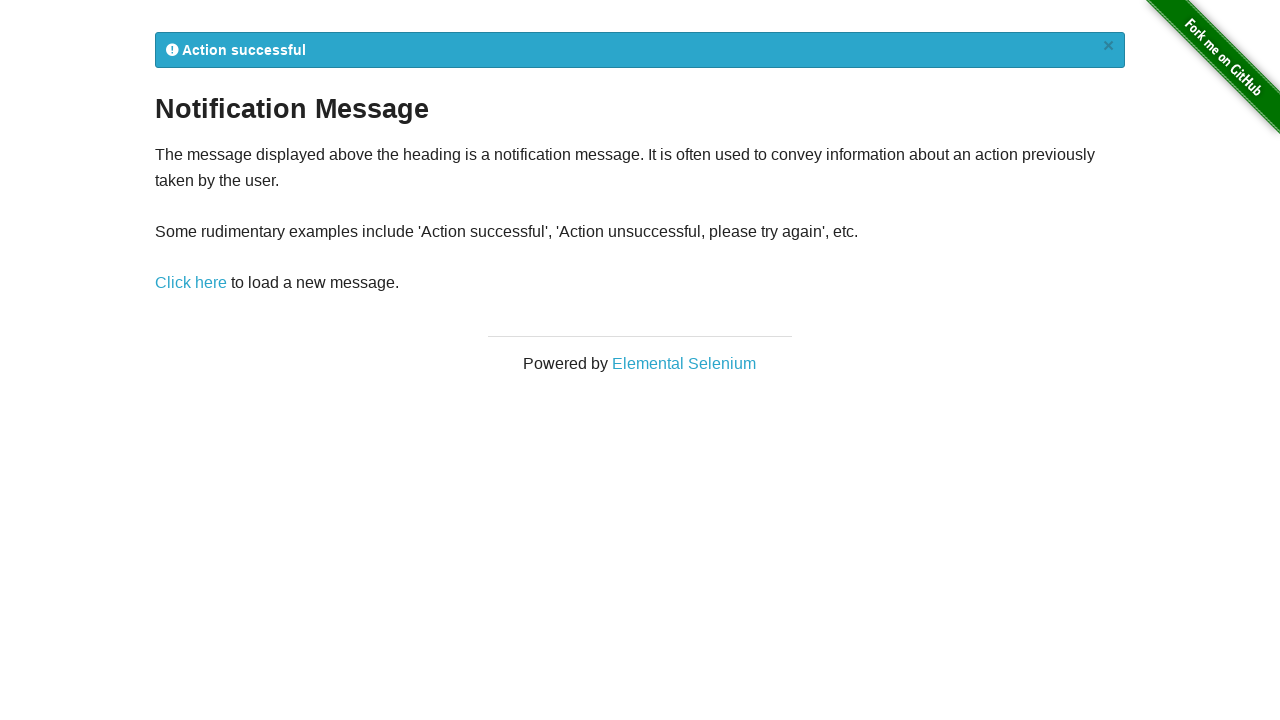